Tests login form validation by submitting with blank password and verifying the password required error message

Starting URL: http://saucedemo.com

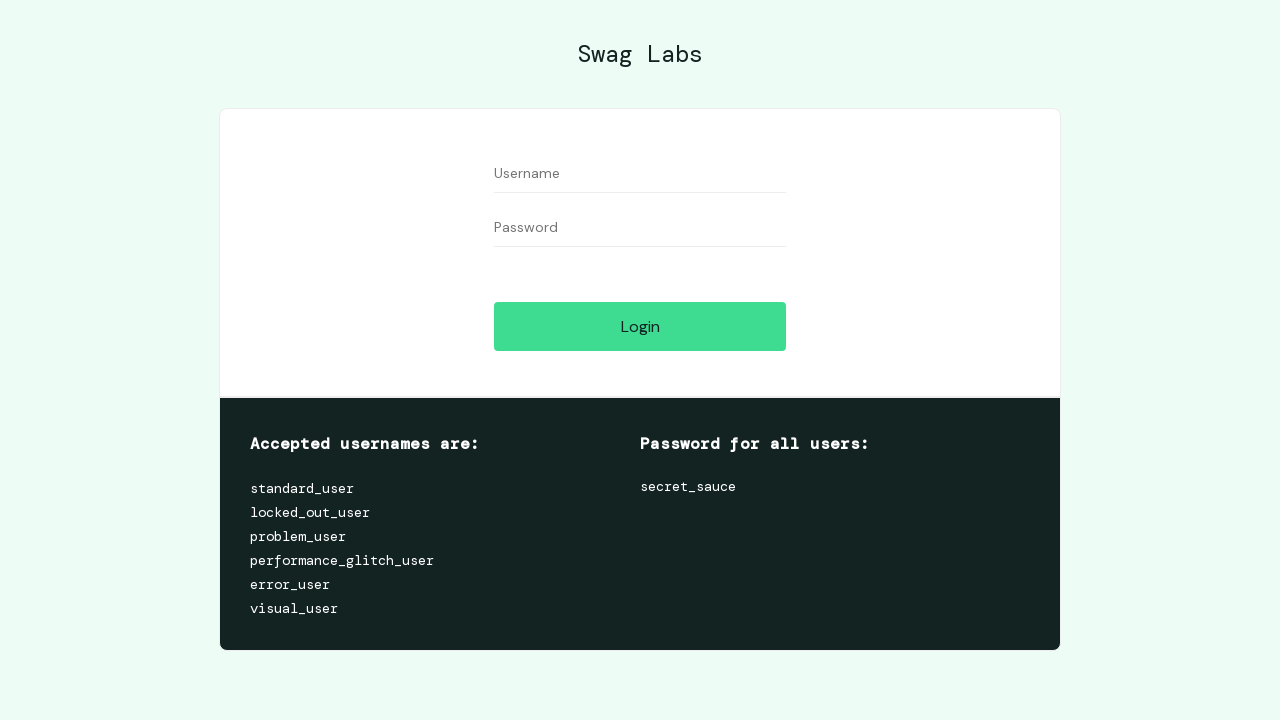

Filled username field with 'standard_user' on #user-name
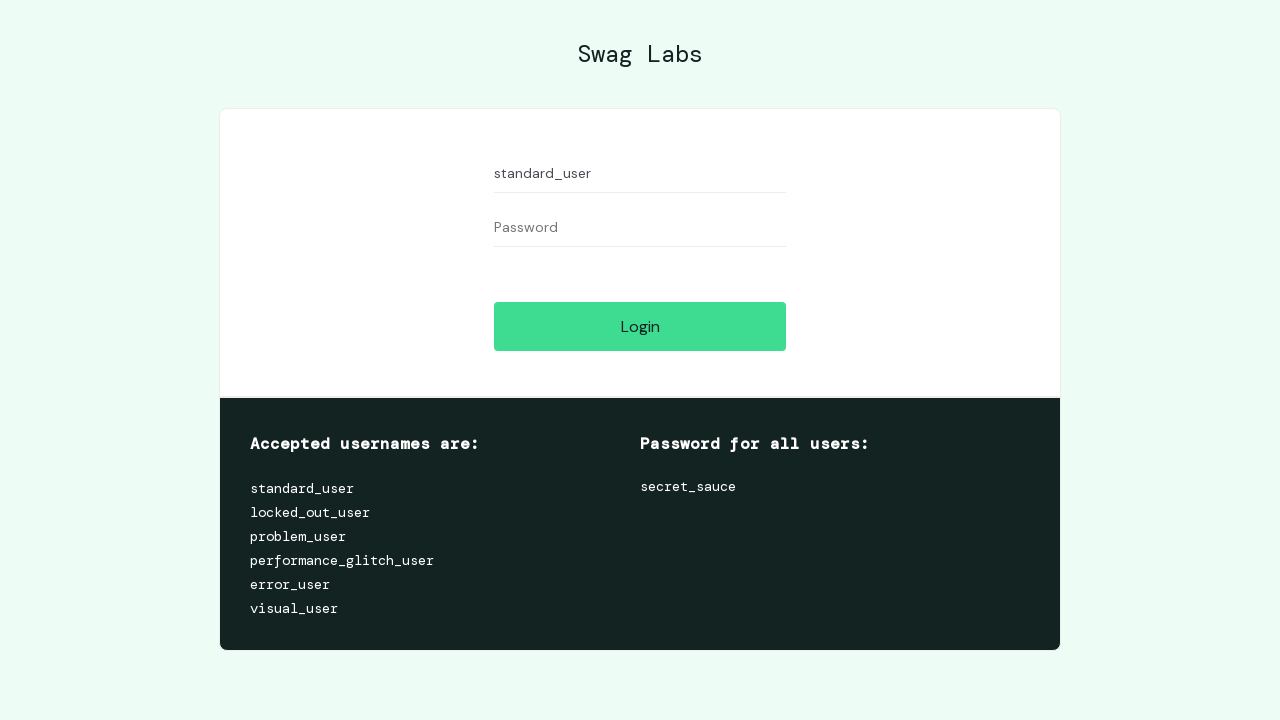

Left password field blank on #password
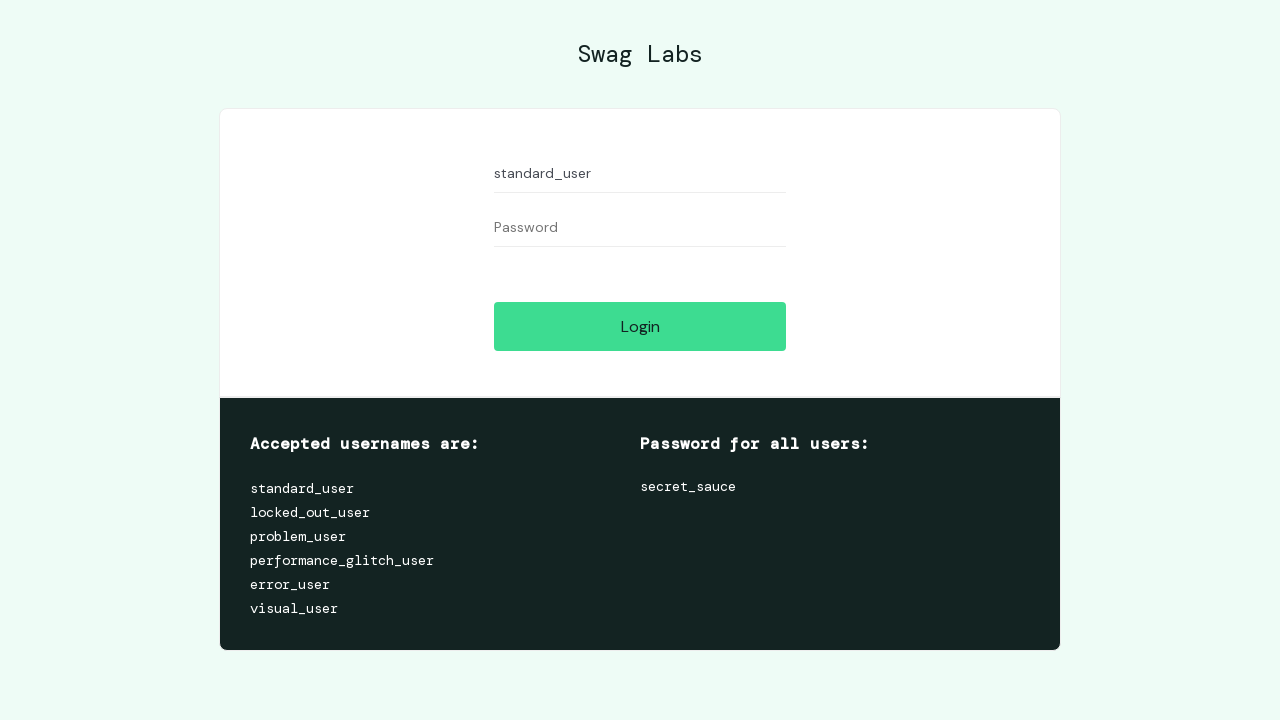

Clicked login button to submit form with blank password at (640, 326) on #login-button
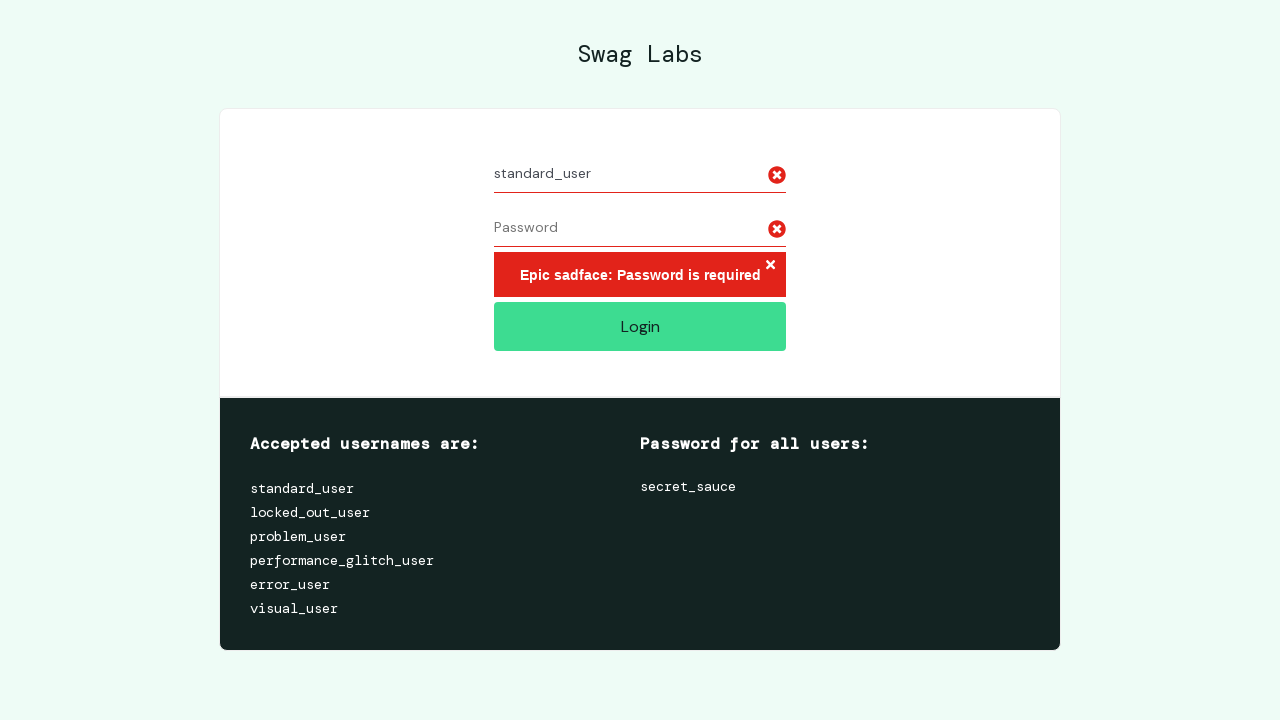

Password required error message displayed and validated
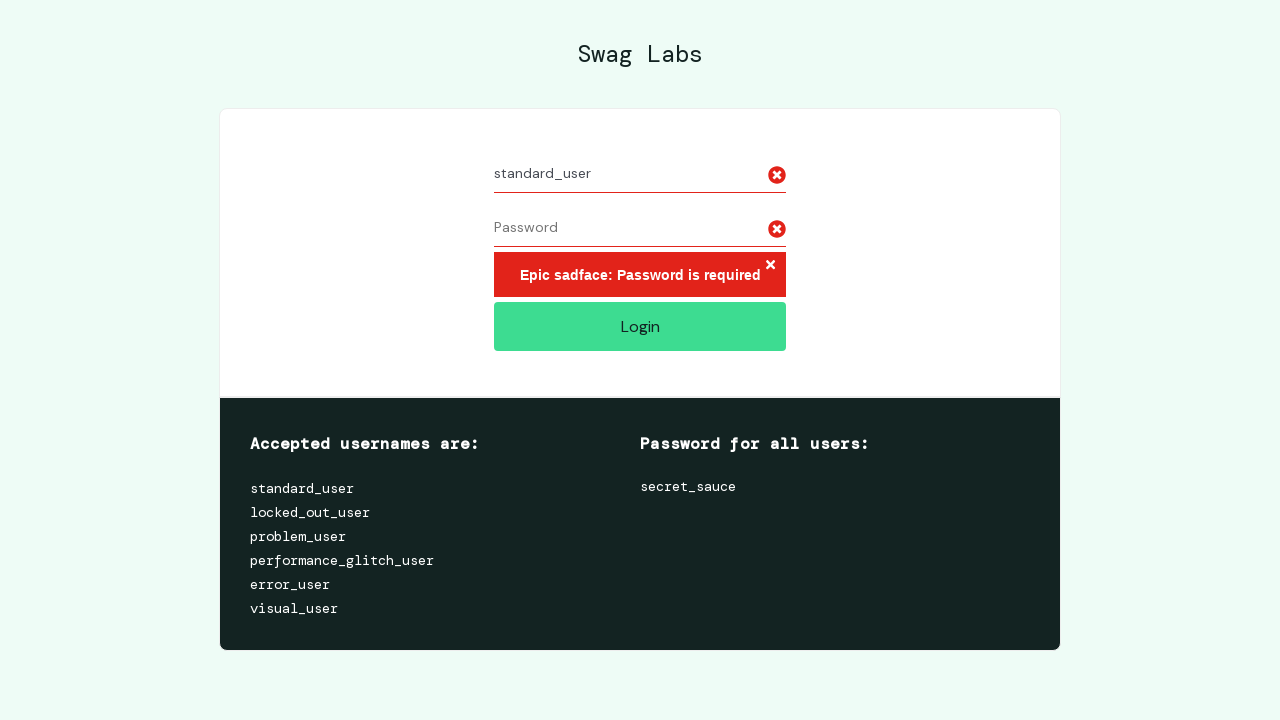

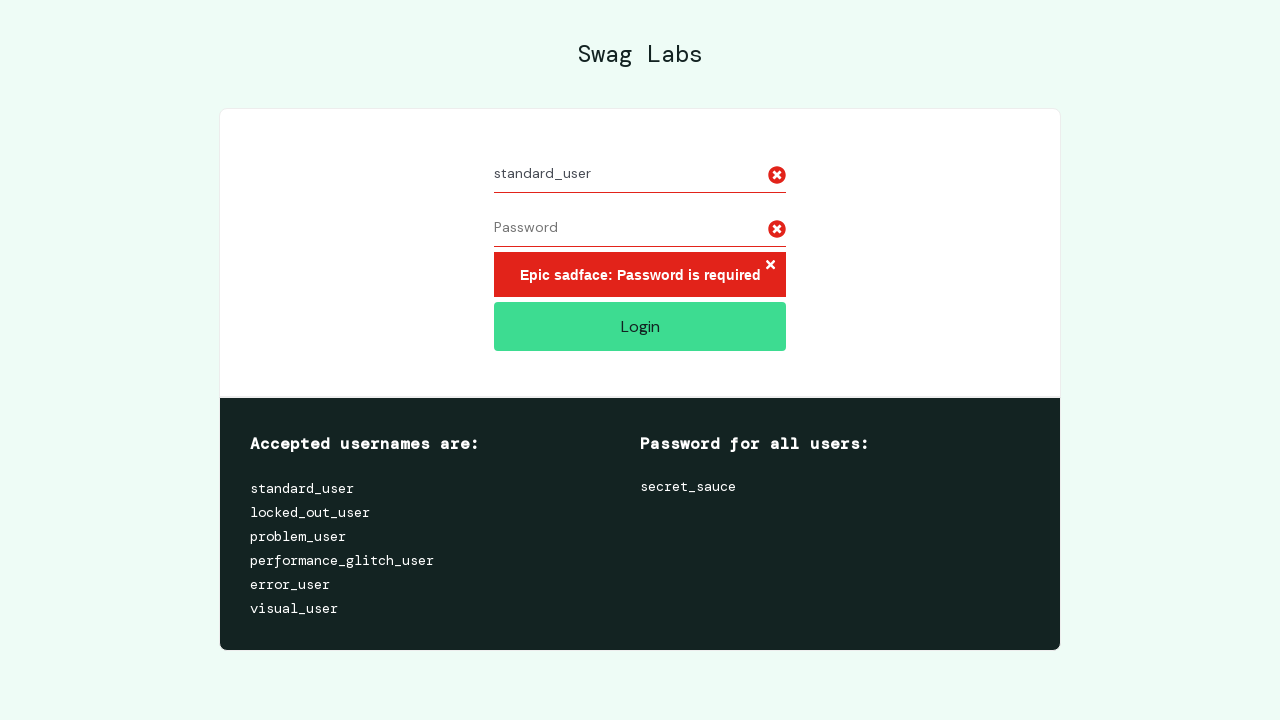